Tests the Login and Register buttons and verifies they navigate to the correct authentication pages

Starting URL: https://test-server-pro.ru/

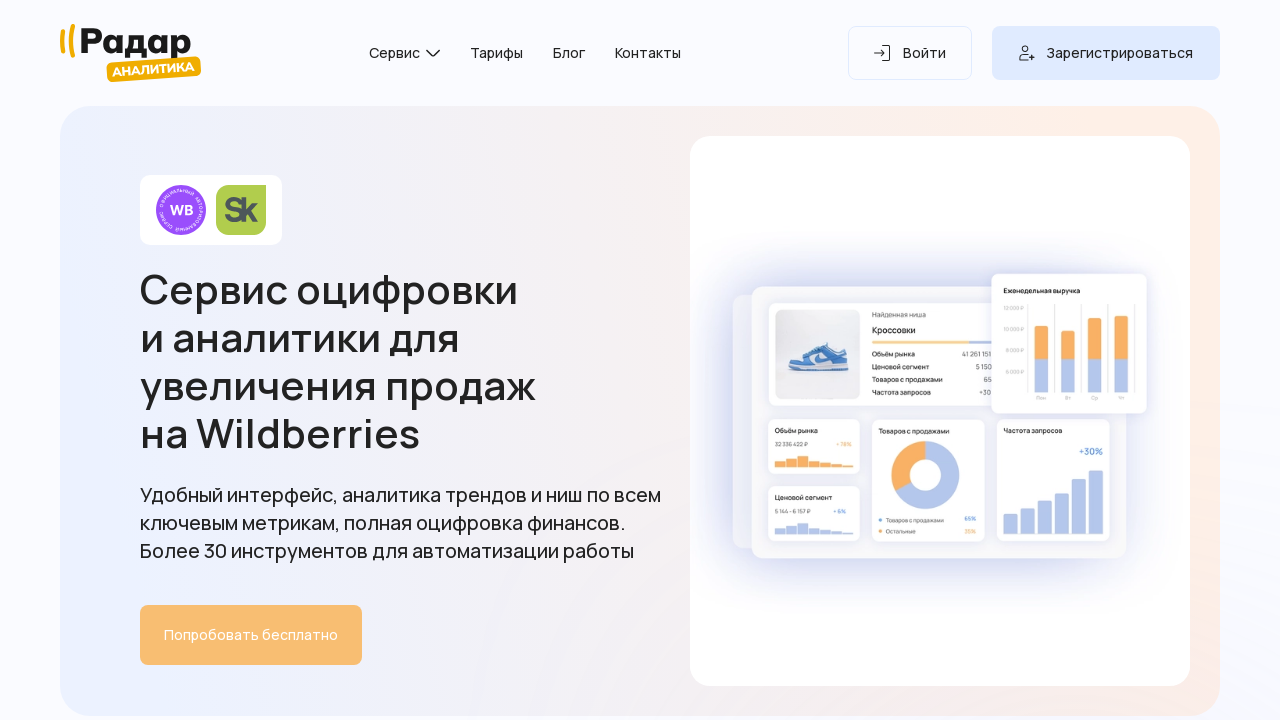

Clicked Login button at (910, 53) on internal:role=link[name="Войти"i]
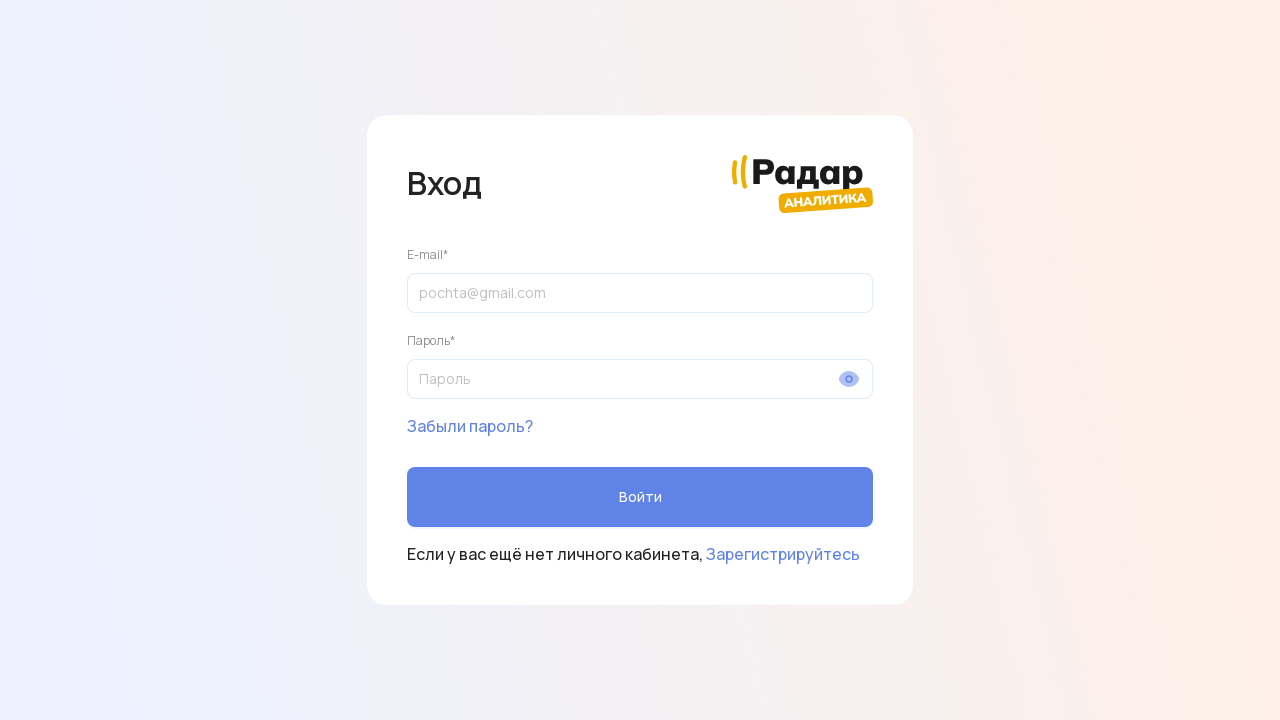

Login page loaded and heading verified
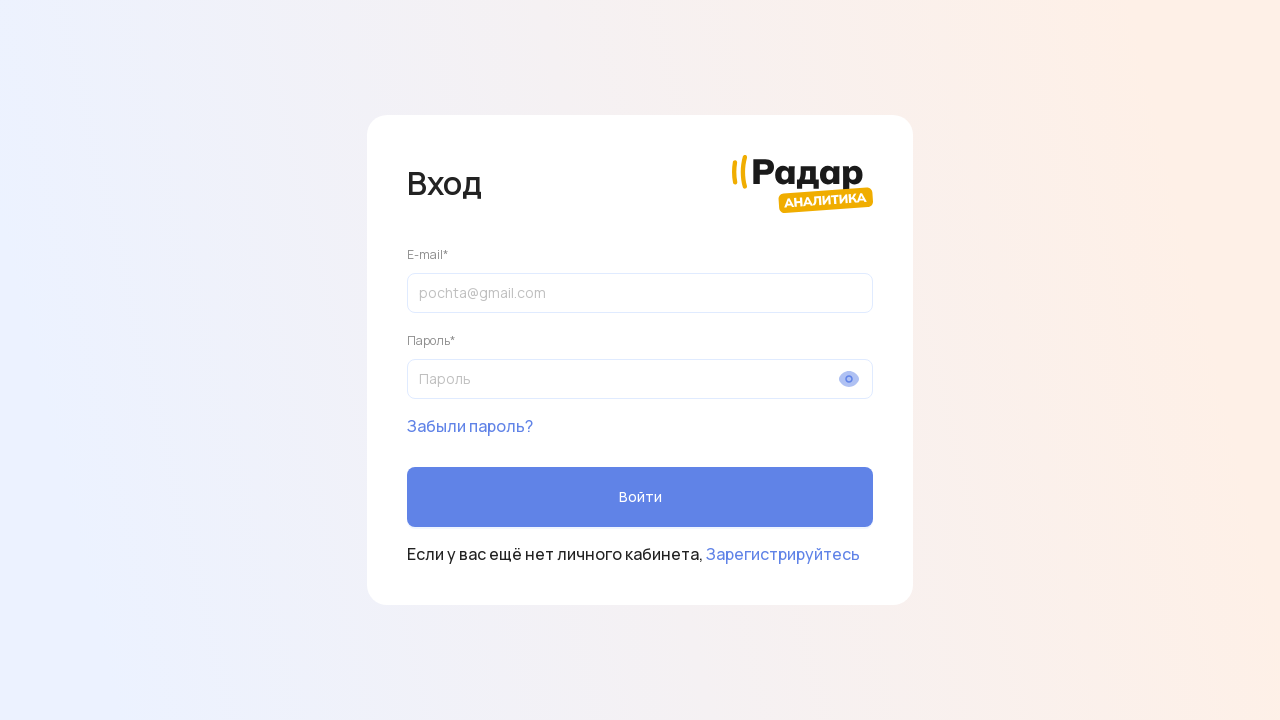

Navigated to footer section
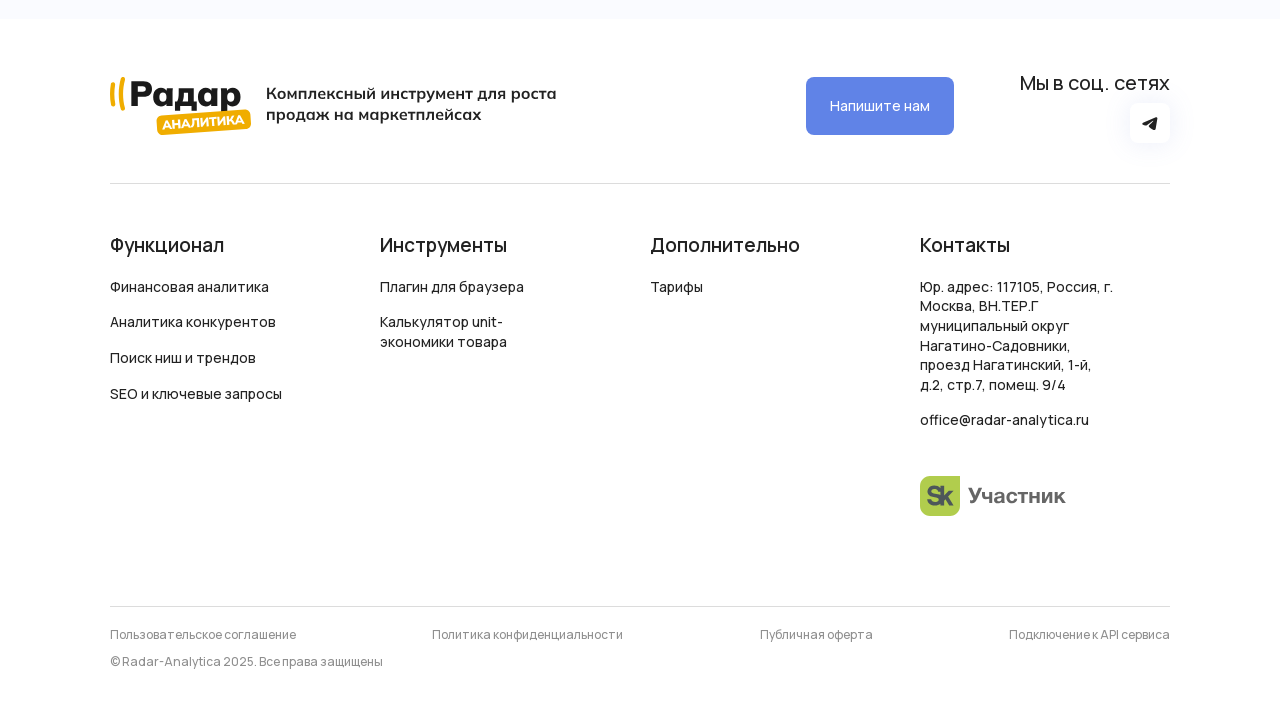

Clicked Register button at (1106, 53) on internal:role=link[name="Зарегистрироваться"i]
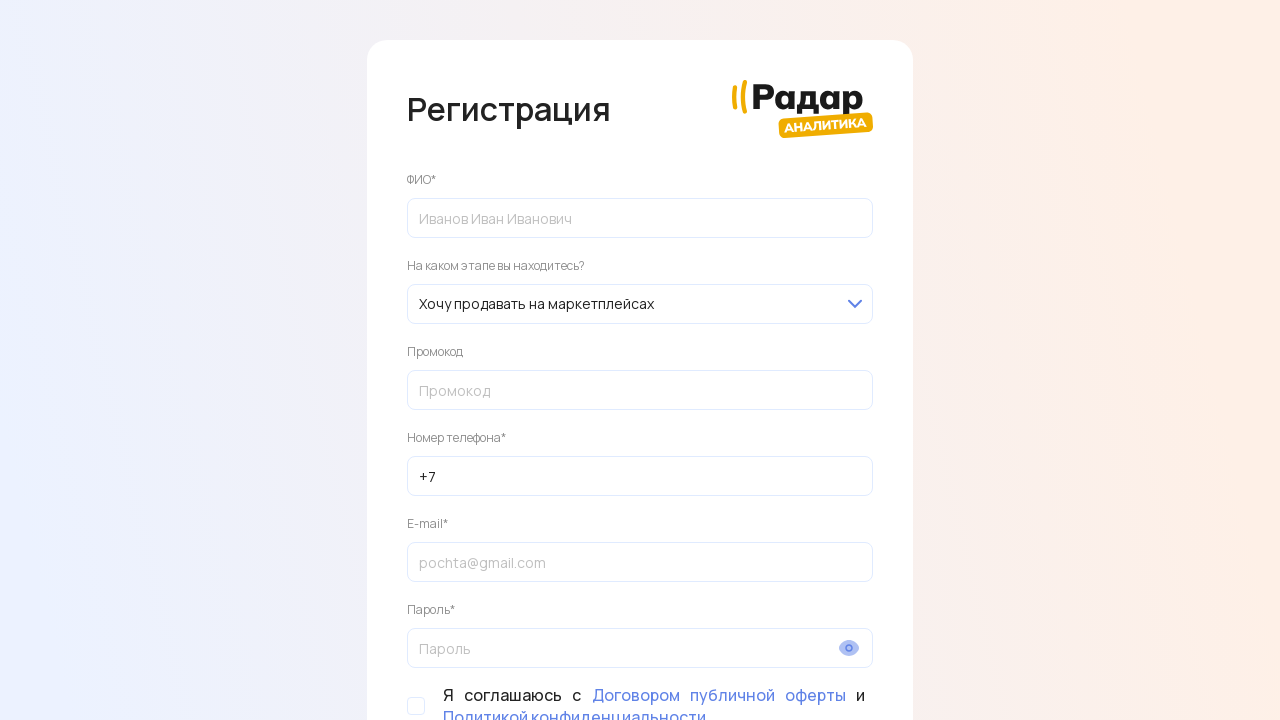

Registration page loaded and heading verified
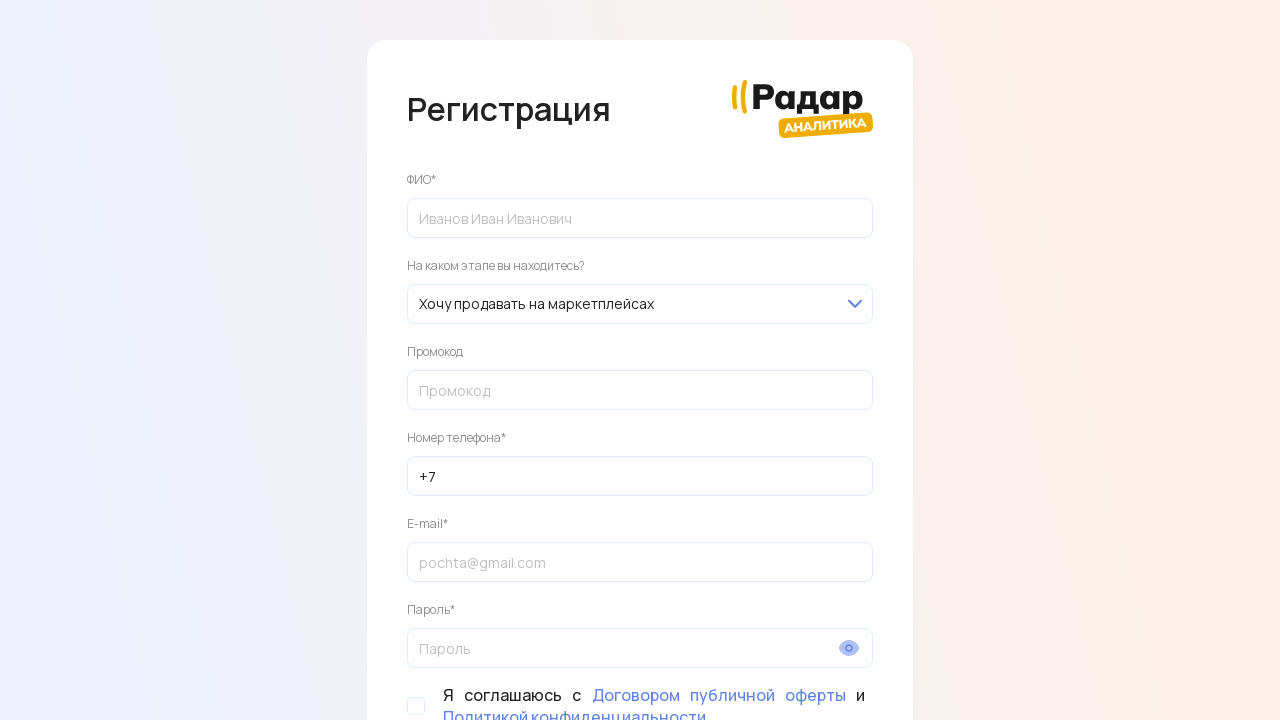

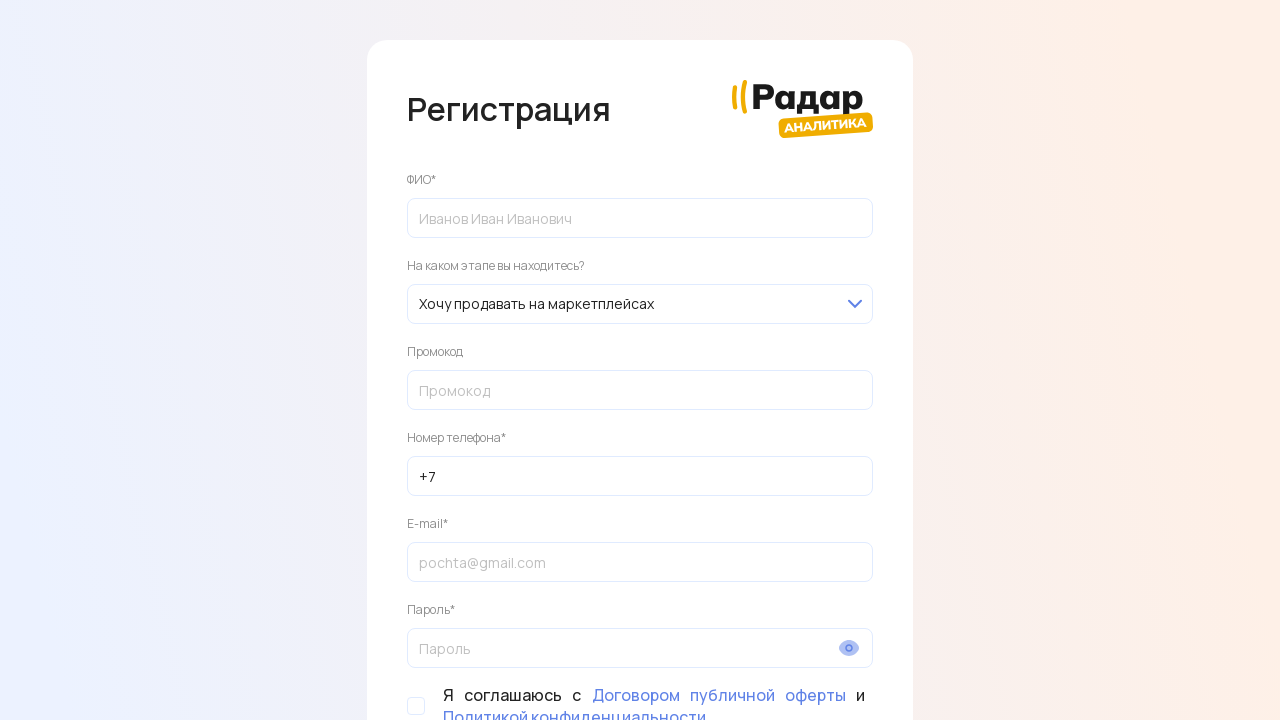